Navigates to the production site, waits for service worker to cache content, then simulates offline mode and reloads to verify cached content is available.

Starting URL: https://remotion-recovery.vercel.app

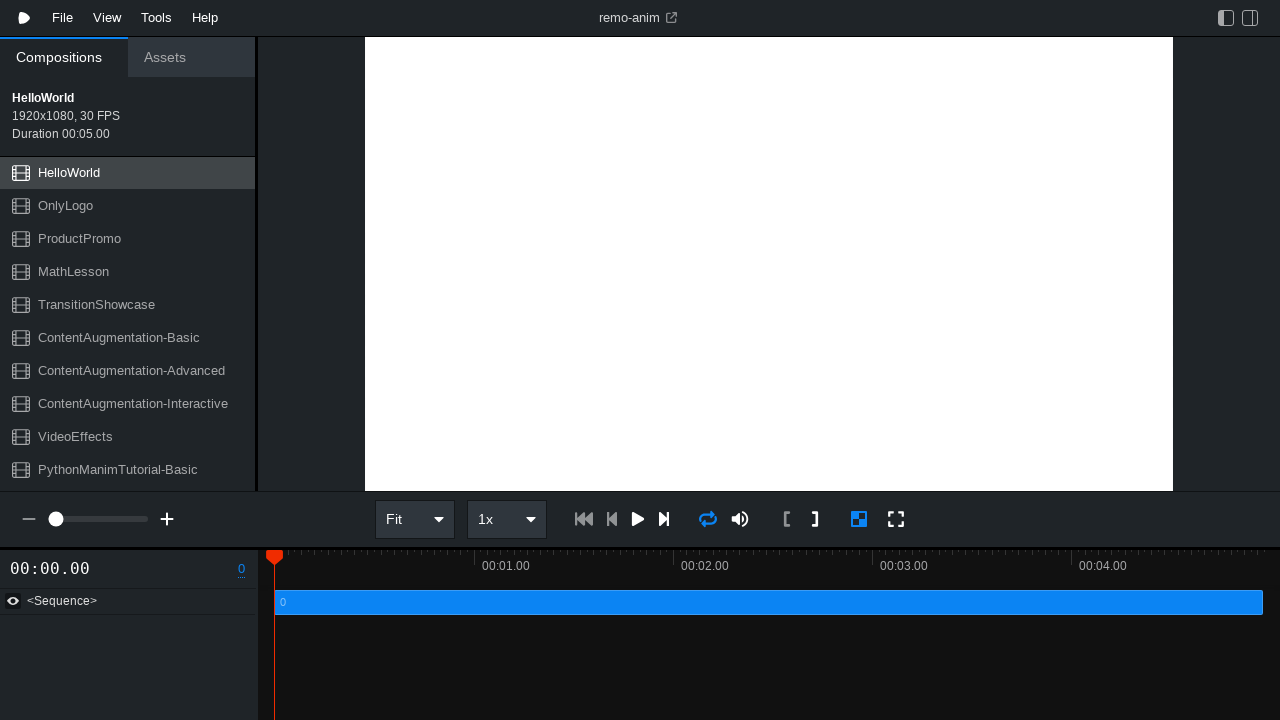

Navigated to production site at https://remotion-recovery.vercel.app
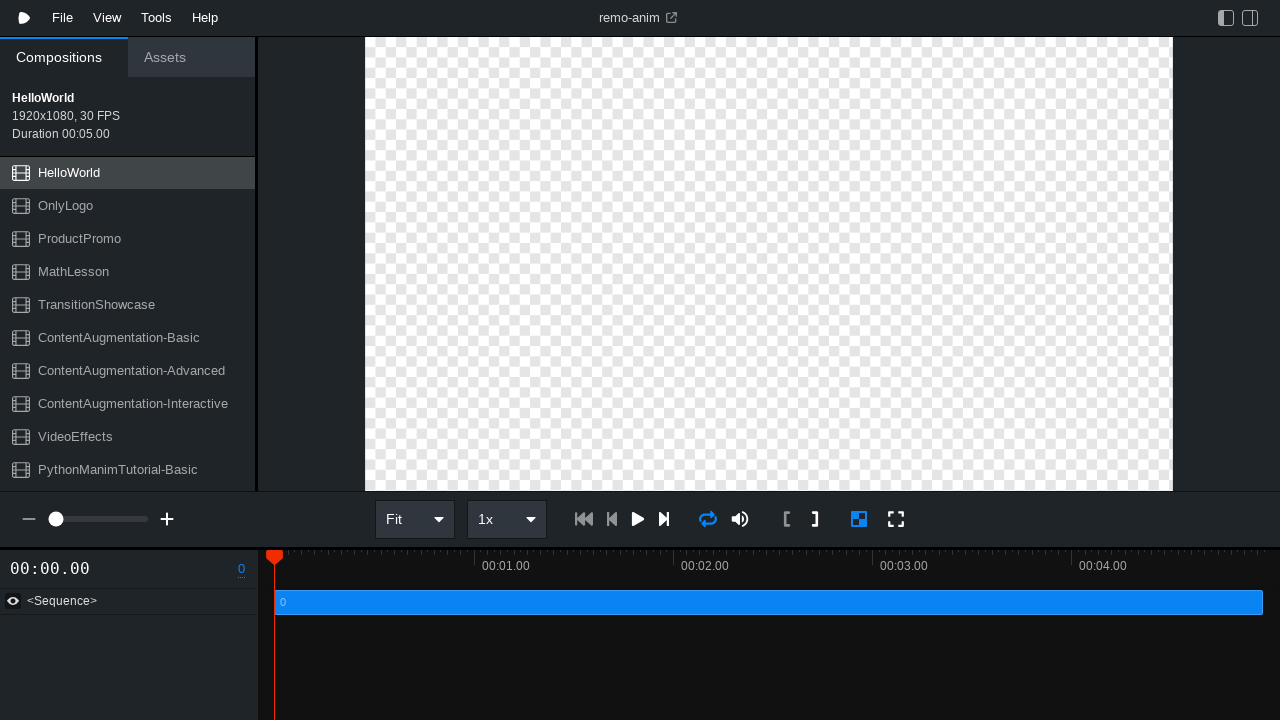

Waited for page to reach networkidle state
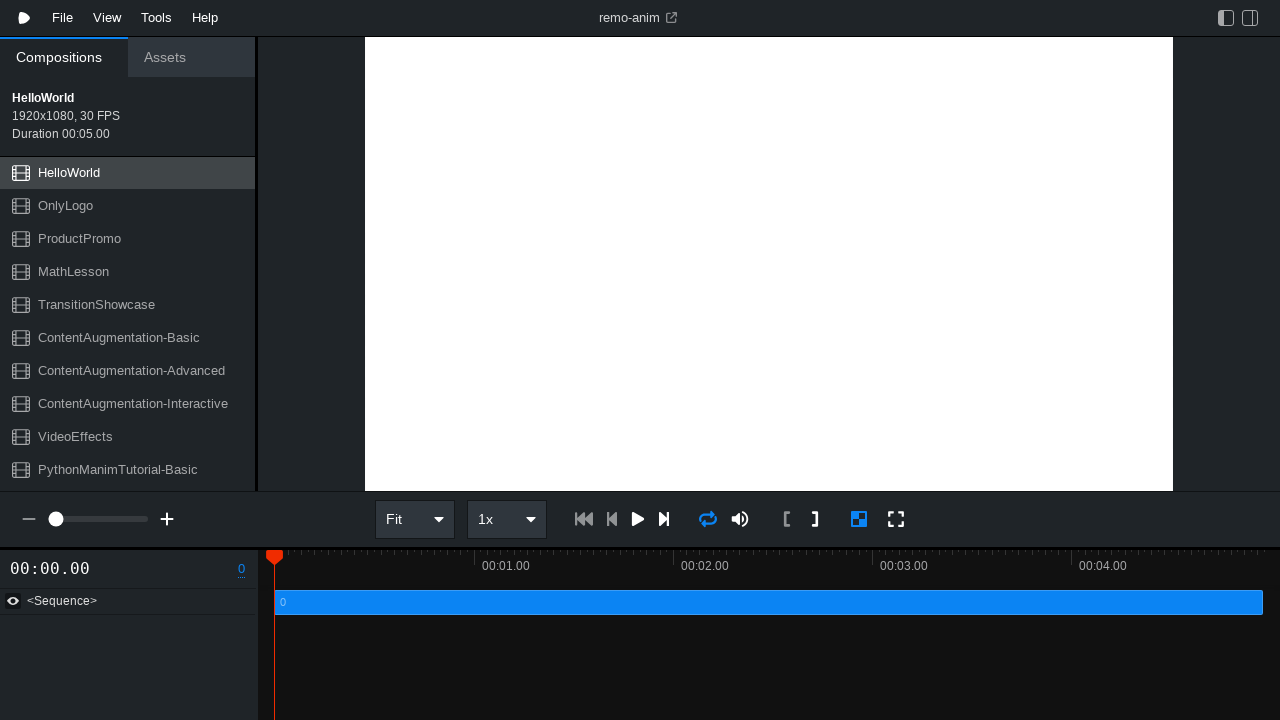

Waited 5 seconds for service worker to cache content
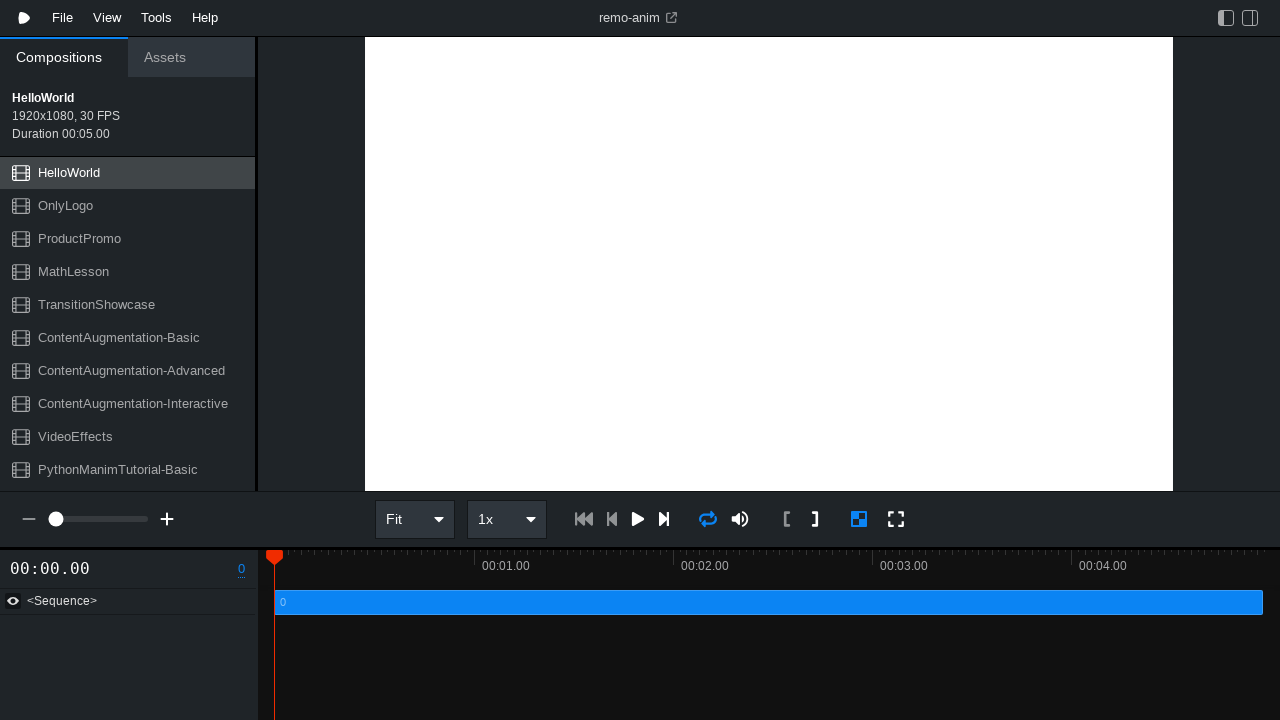

Enabled offline mode by blocking network requests to production domain
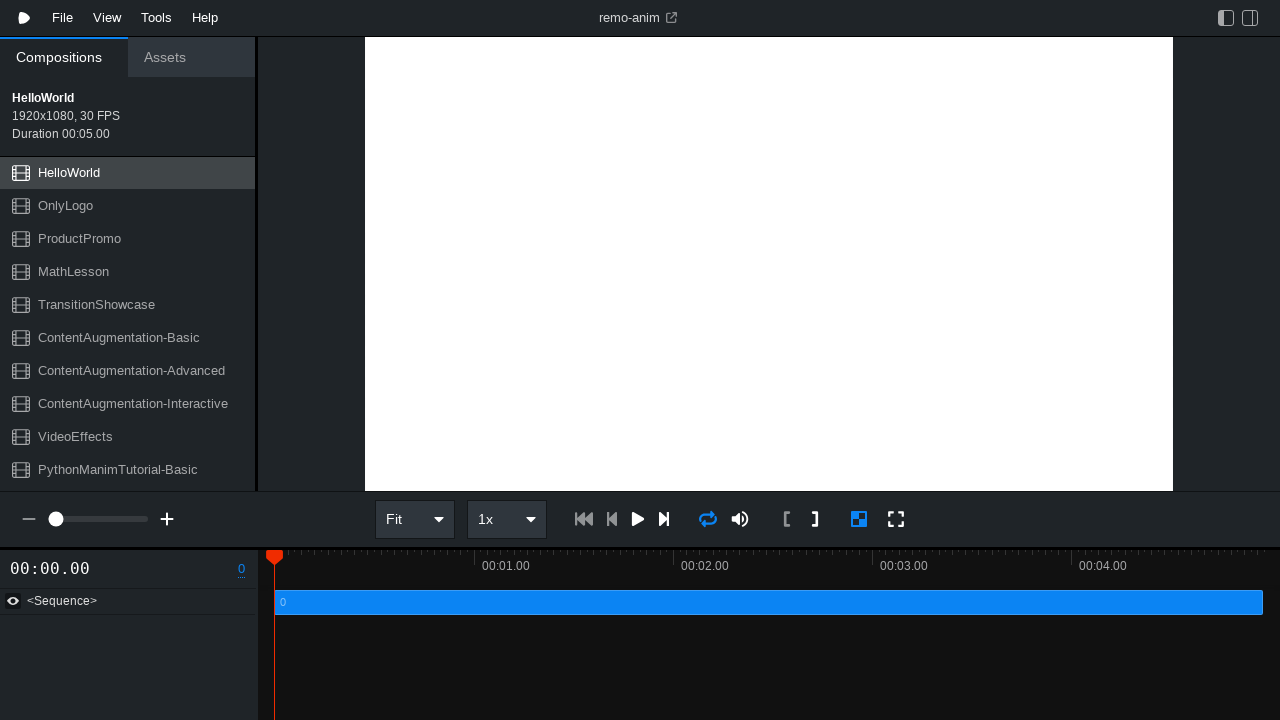

Offline reload timed out (expected behavior)
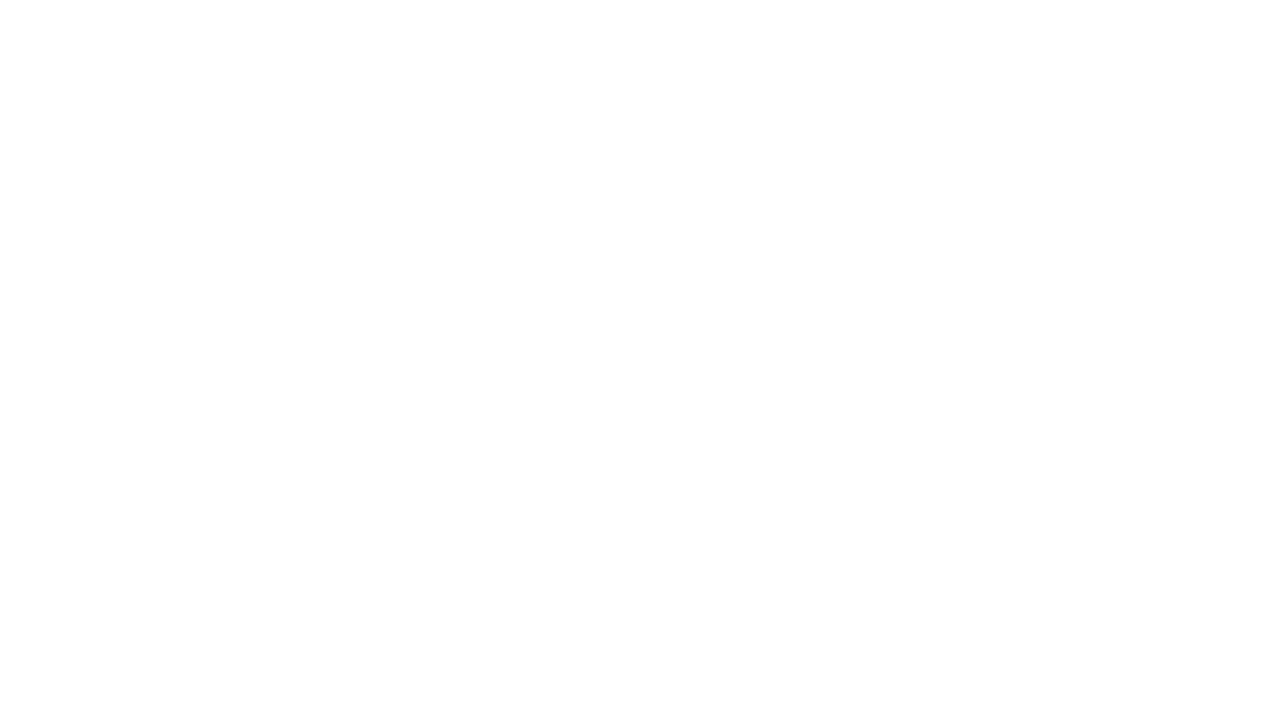

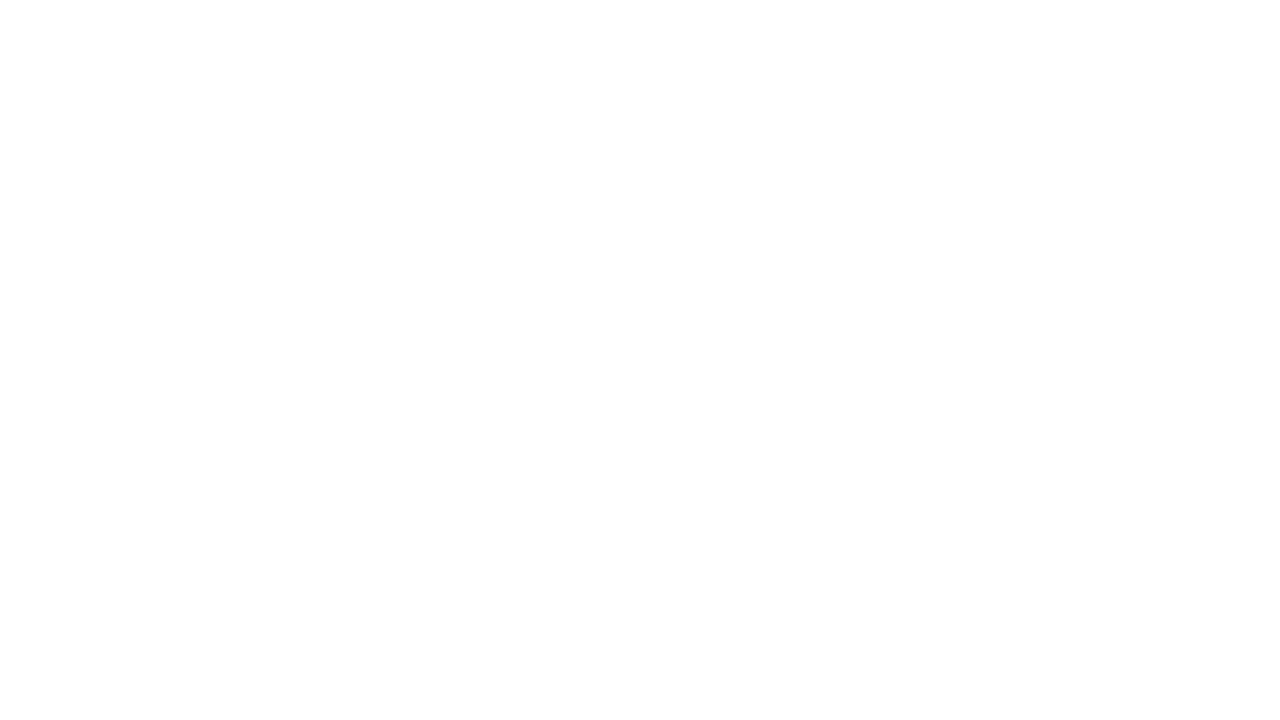